Navigates to the WebDriverIO website, retrieves the page URL and title, and locates all div elements on the page.

Starting URL: https://webdriver.io

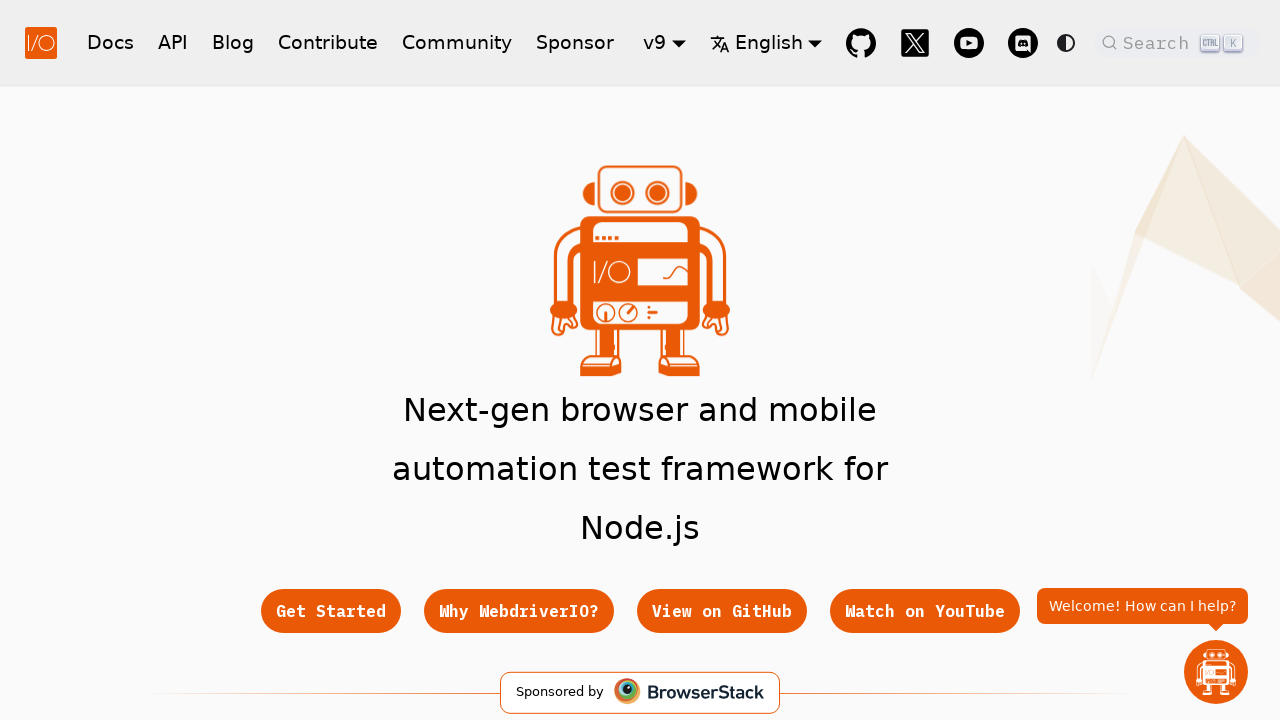

Navigated to WebDriverIO website
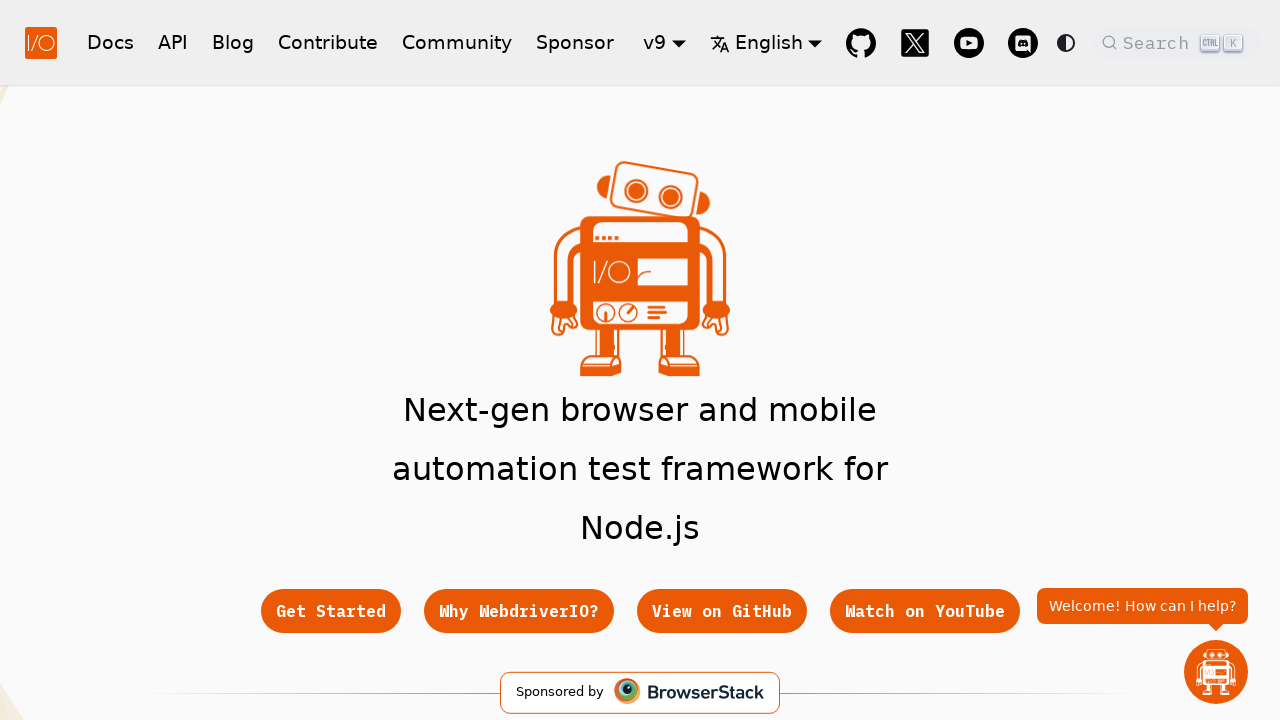

Retrieved current page URL
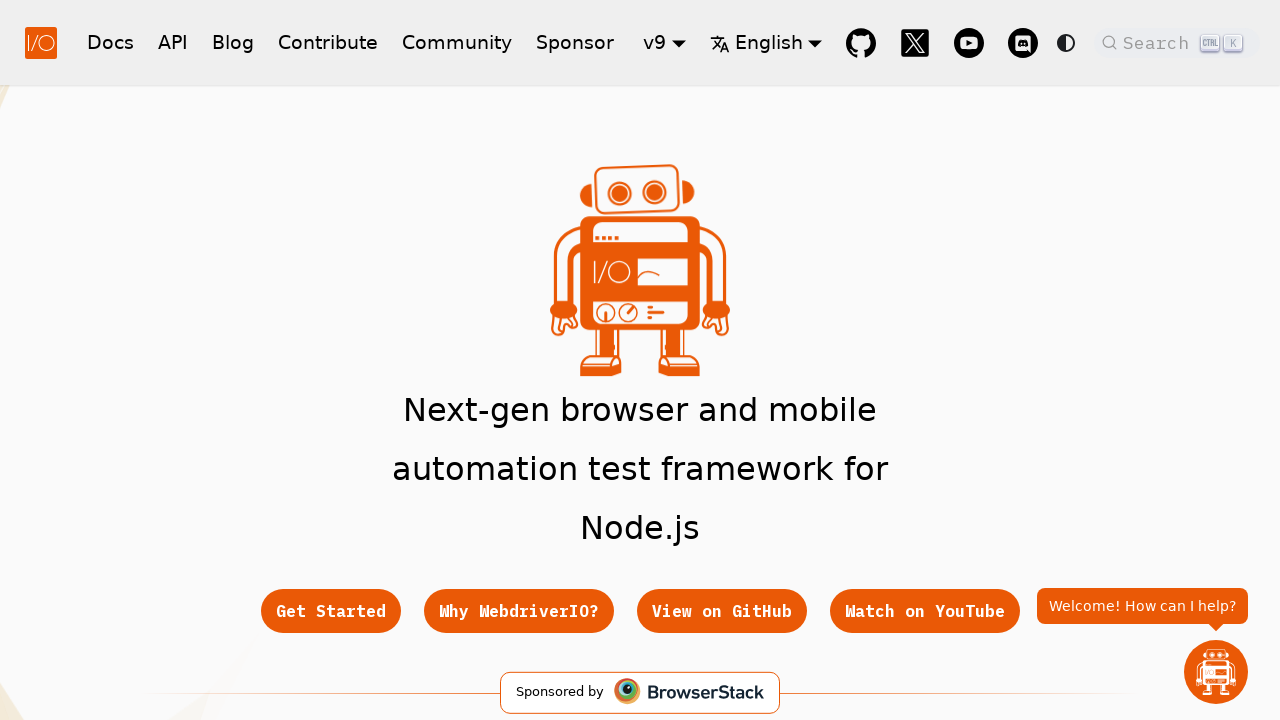

Retrieved current page title
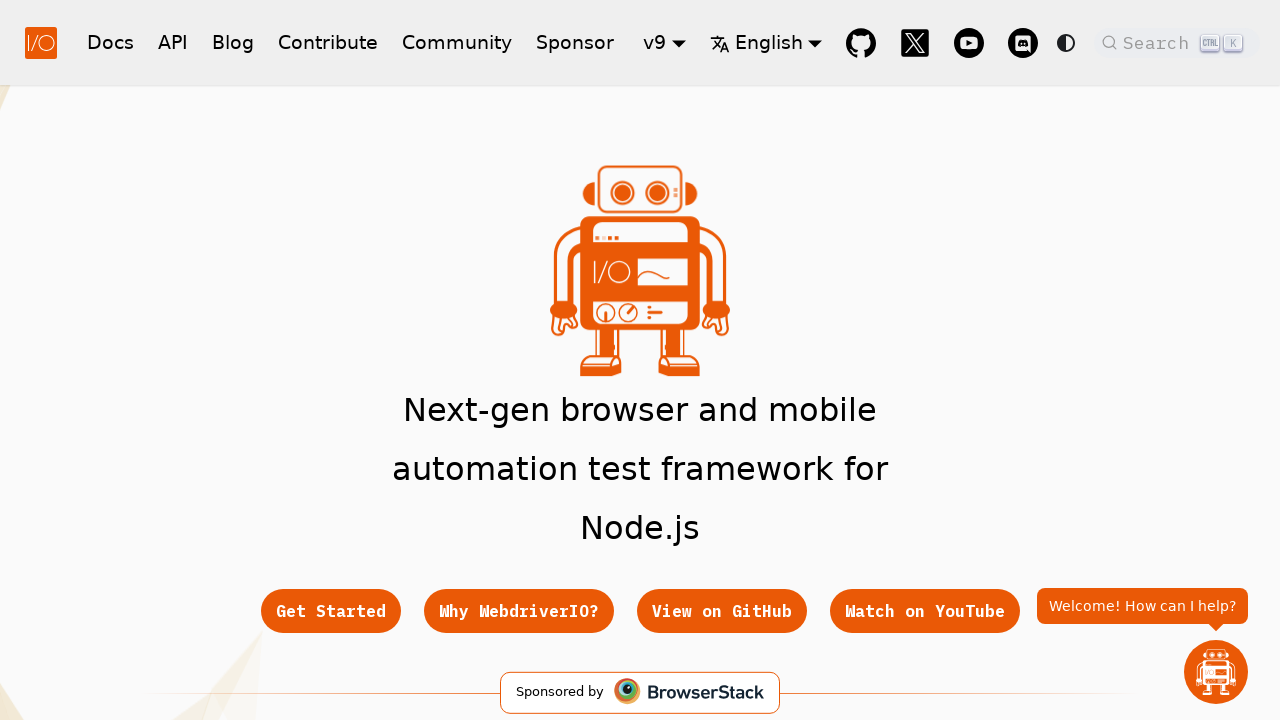

Logged URL and title: https://webdriver.io/ -- WebdriverIO · Next-gen browser and mobile automation test framework for Node.js | WebdriverIO
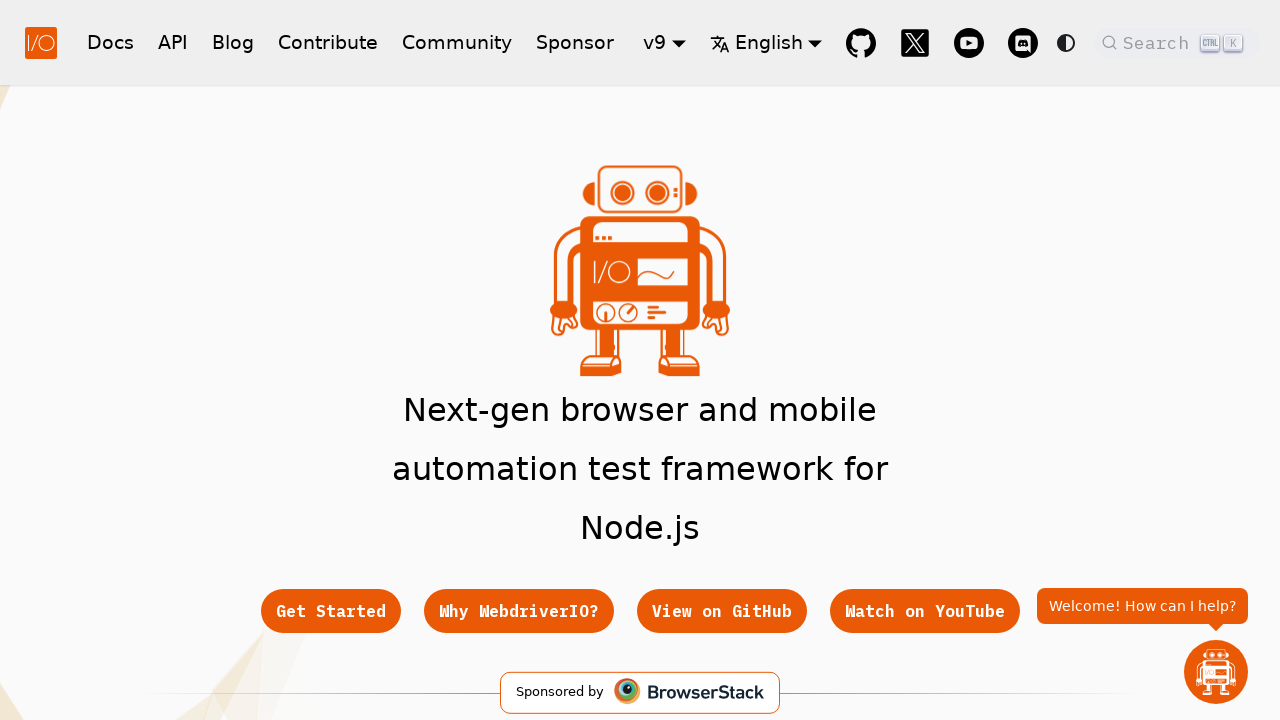

Located all div elements on the page (found 191 divs)
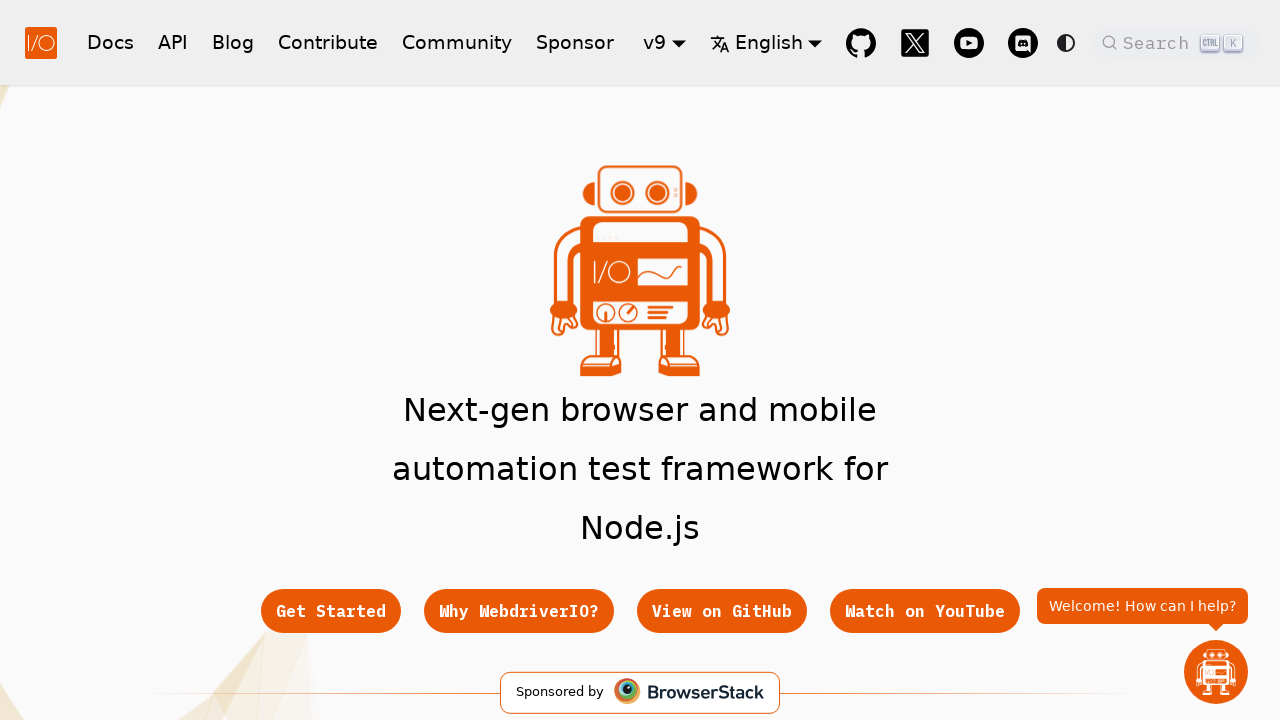

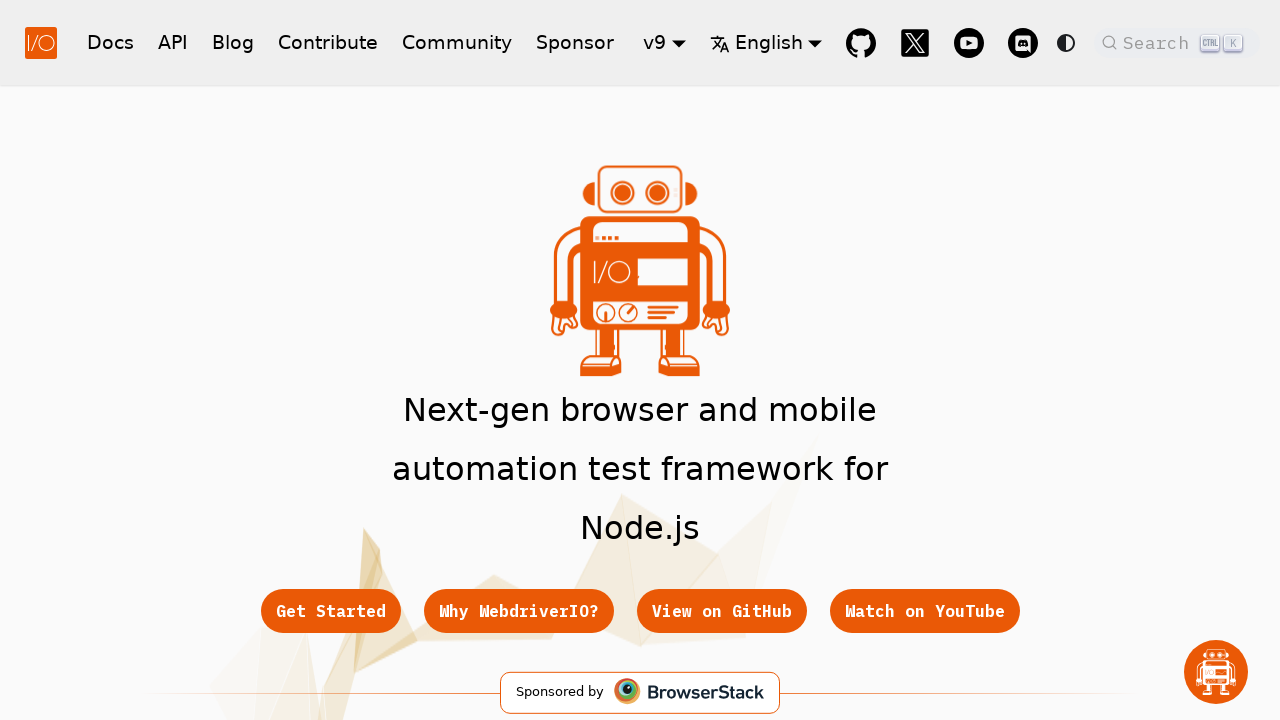